Navigates to a training website and hovers over course menu items to reveal sub-menus

Starting URL: https://greenstech.in/selenium-course-content.html

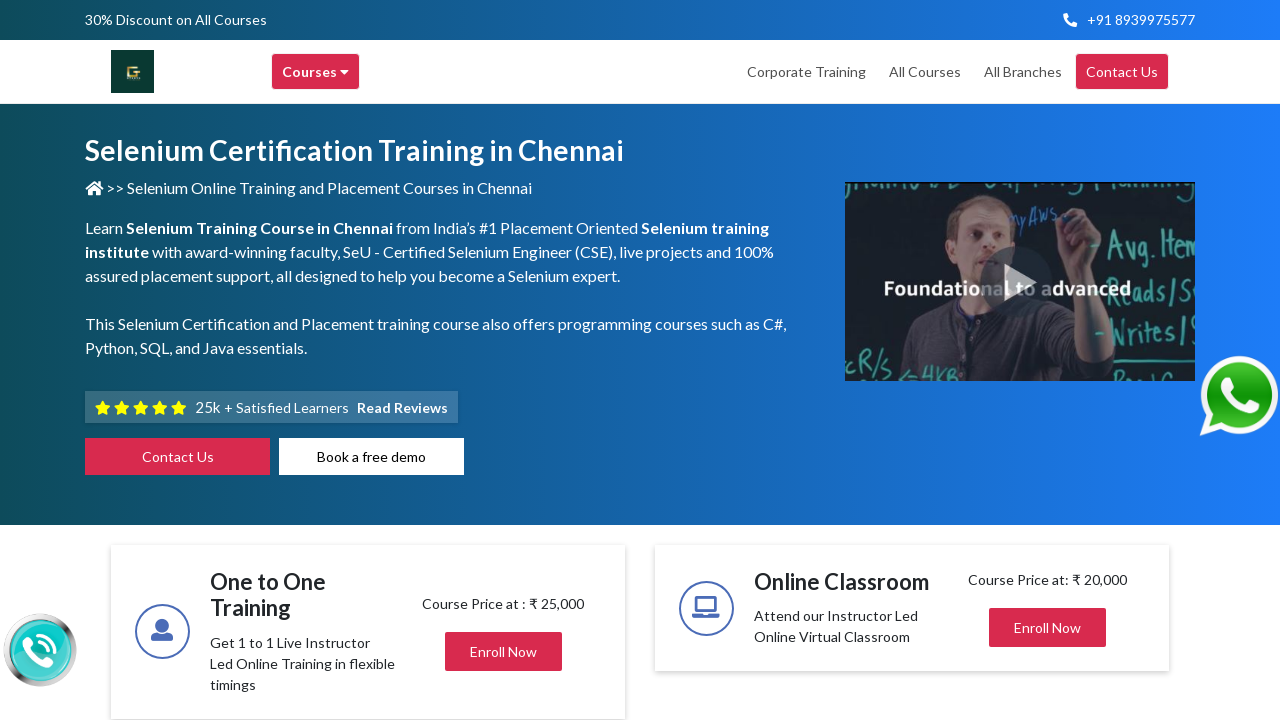

Hovered over 'Courses' menu item to reveal submenu at (316, 72) on xpath=//div[text()='Courses ']
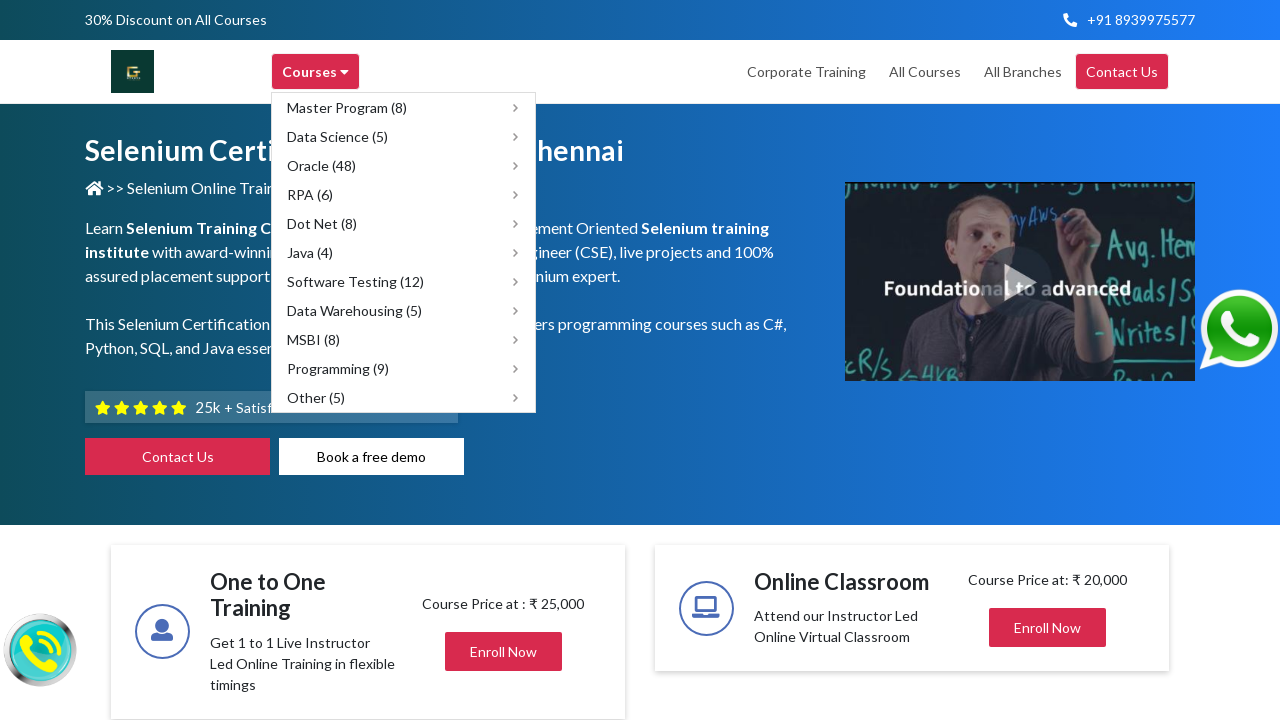

Hovered over 'Software Testing (12)' submenu item at (356, 282) on xpath=//span[text()='Software Testing (12)']
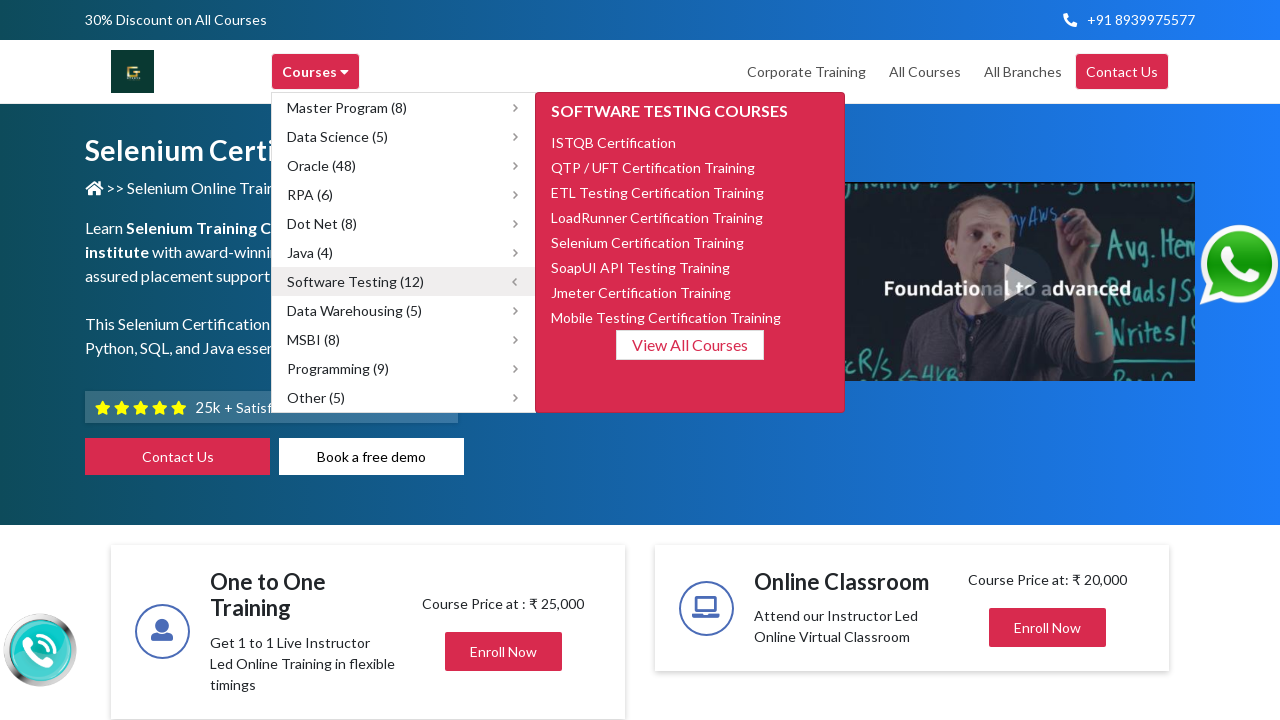

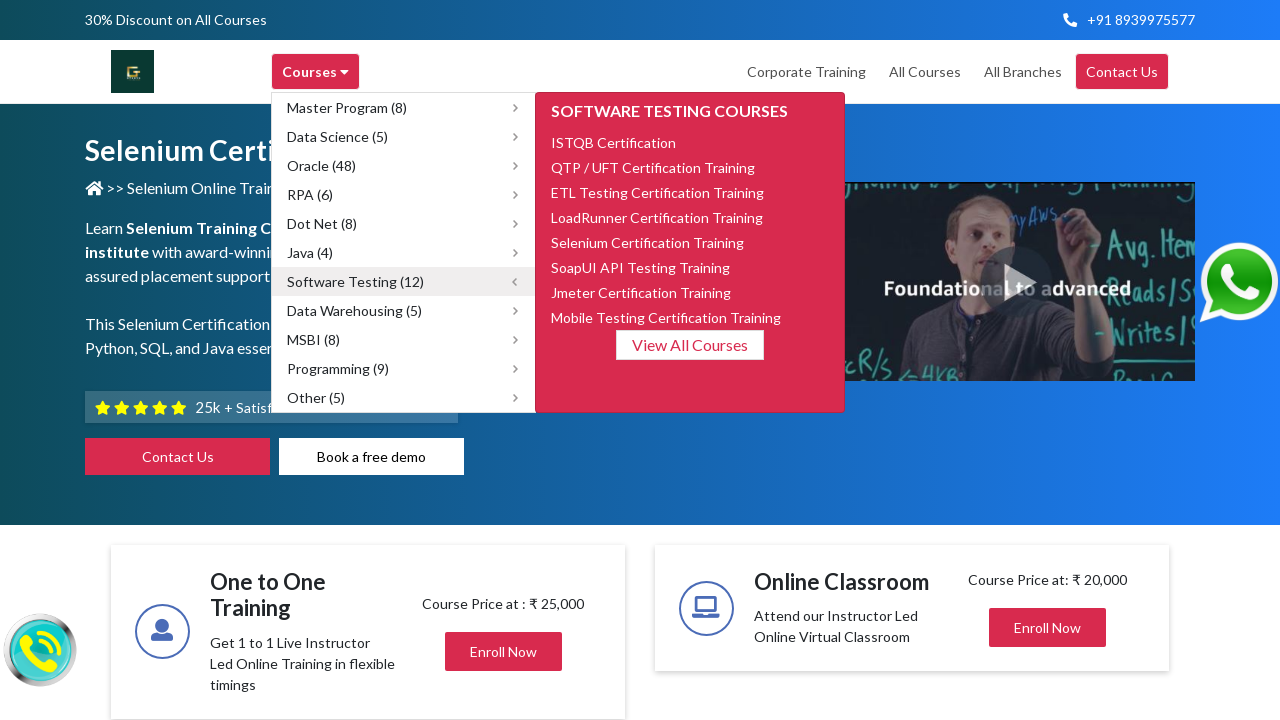